Searches for "phone" and verifies that products are found in the search results

Starting URL: https://www.testotomasyonu.com

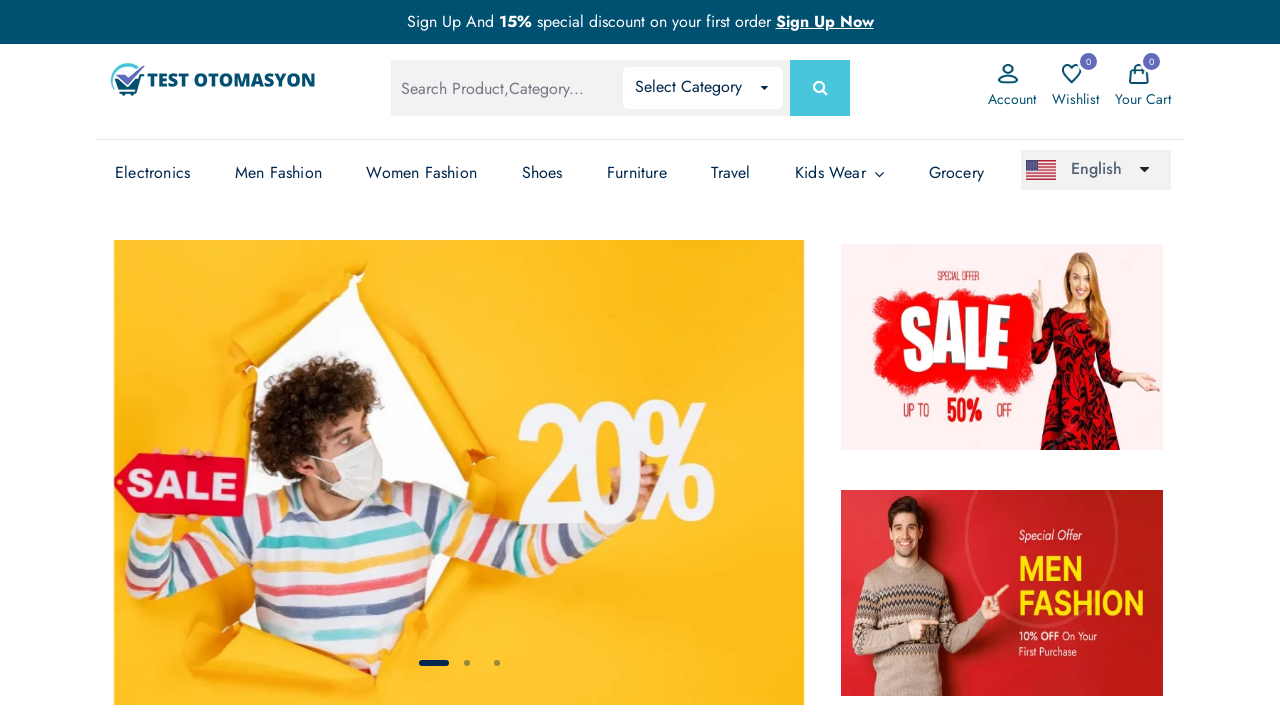

Filled search box with 'phone' on #global-search
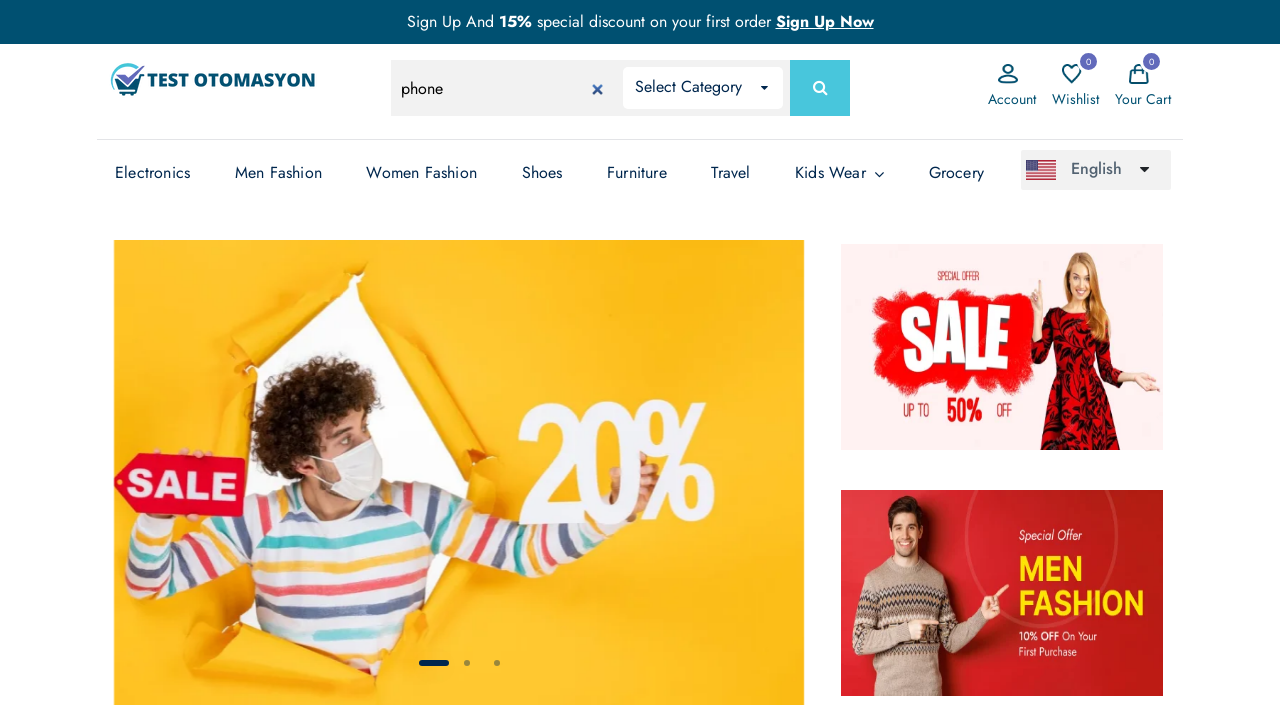

Pressed Enter to submit search on #global-search
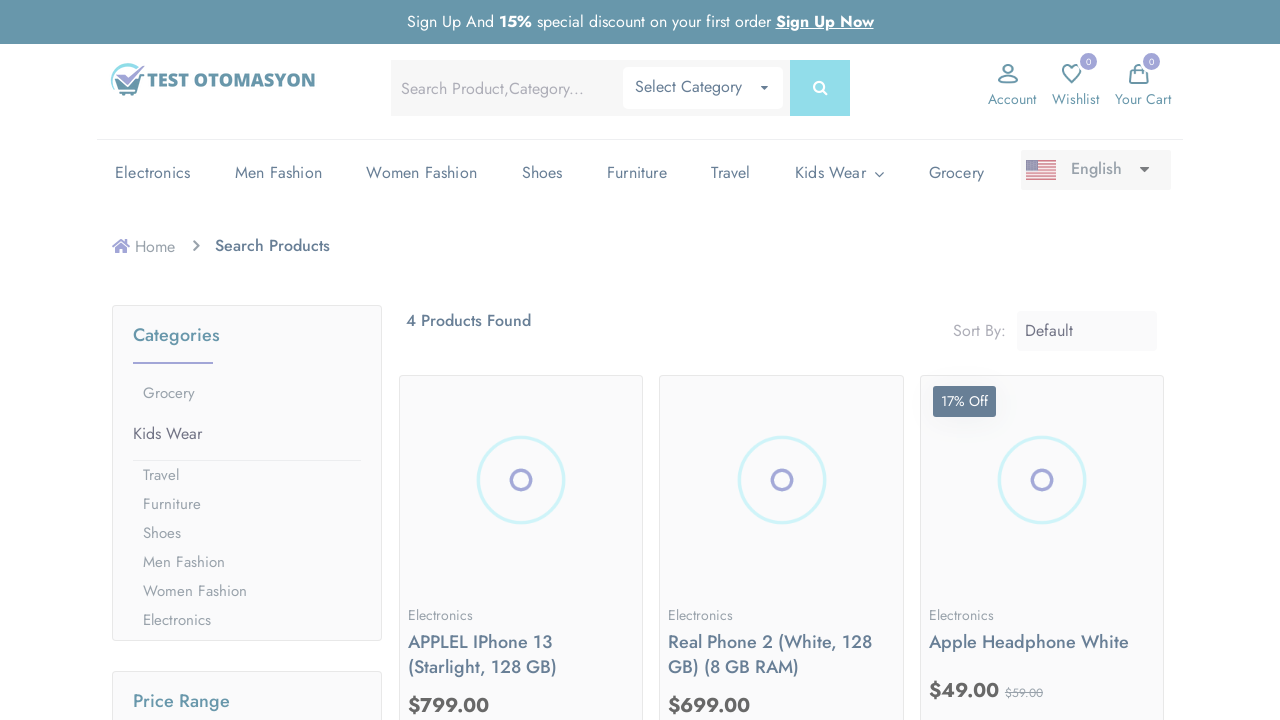

Search results loaded with product images
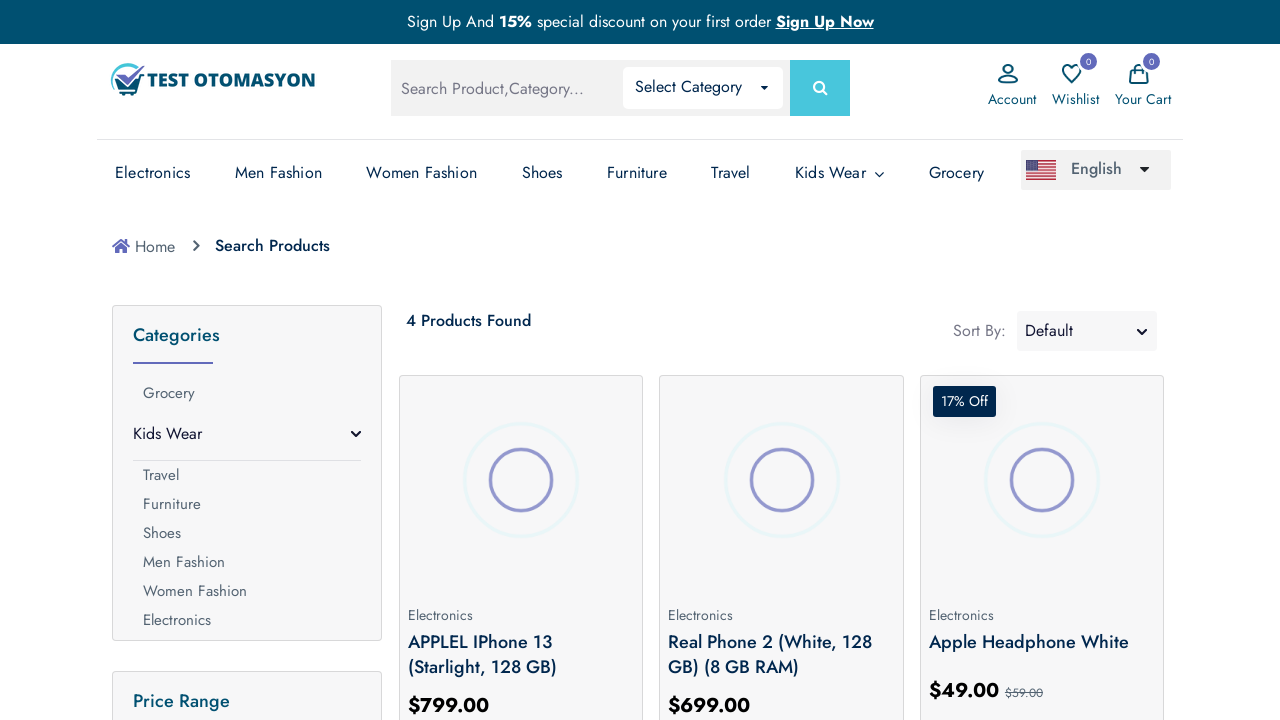

Located 4 product elements in search results
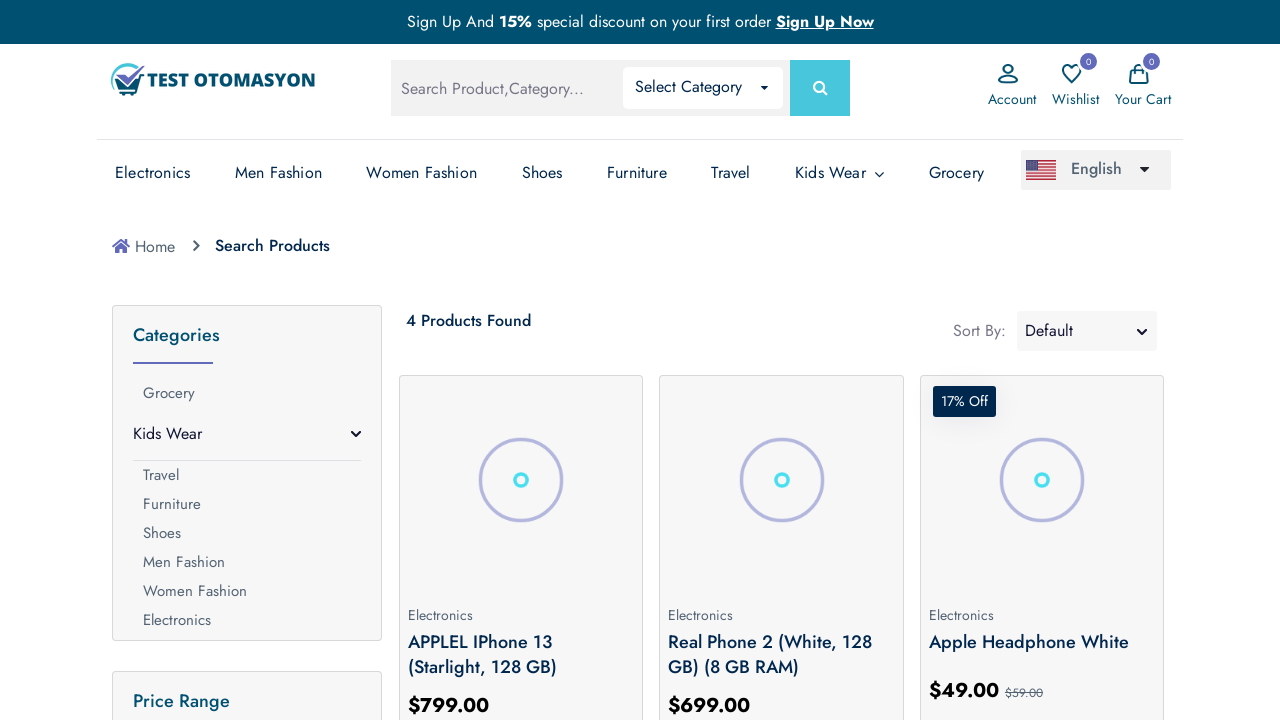

Verified that products were found in search results
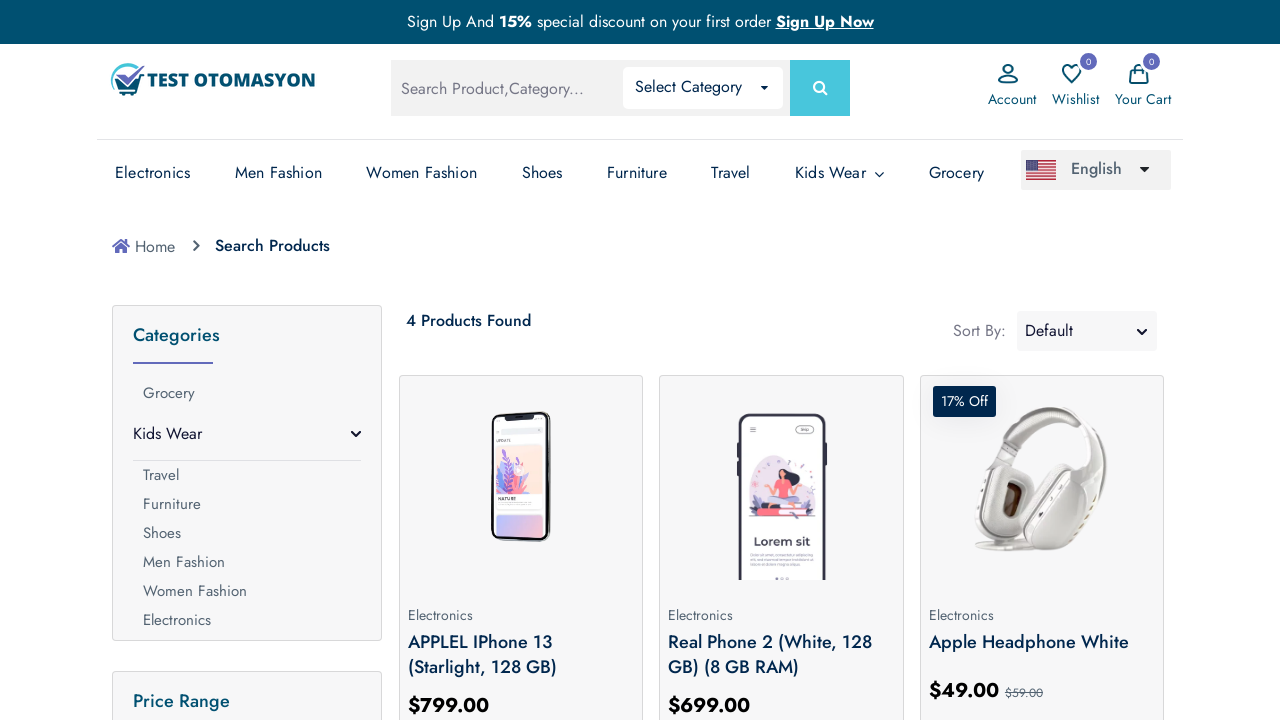

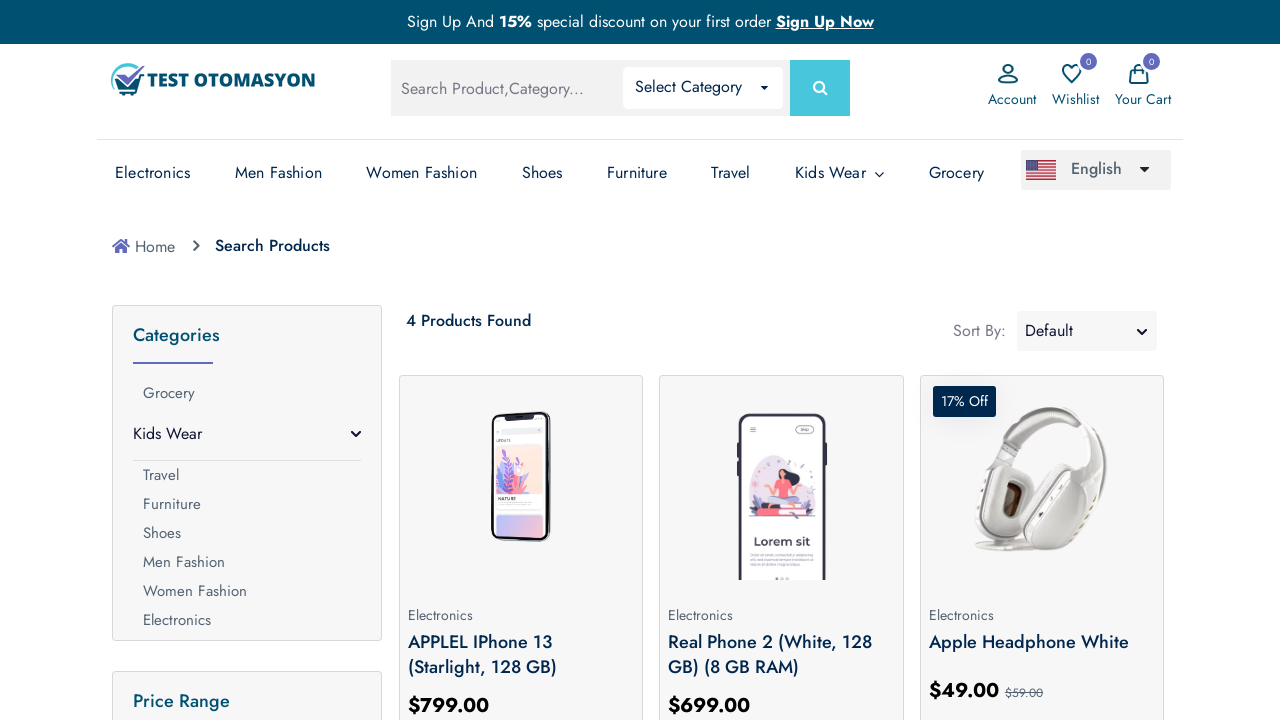